Tests alert popup handling by clicking a trigger button and accepting the JavaScript alert that appears.

Starting URL: https://automationtesting.co.uk/popups.html

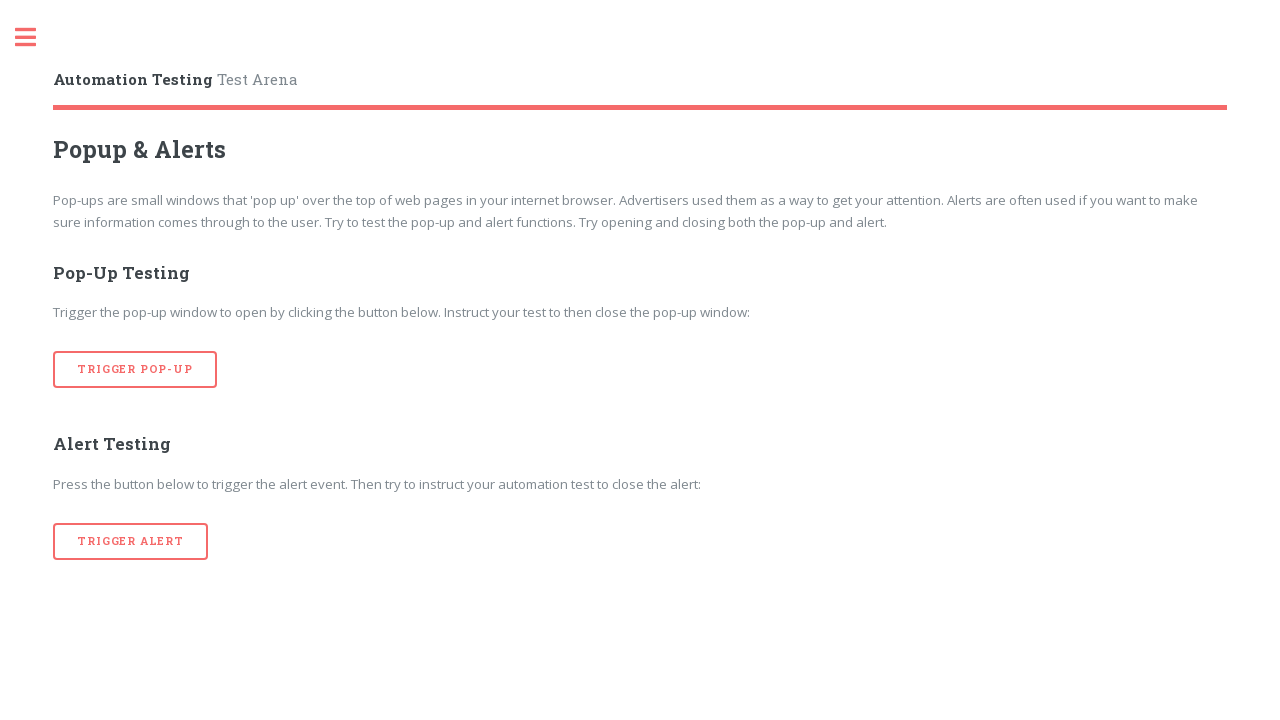

Set up dialog handler to accept alerts
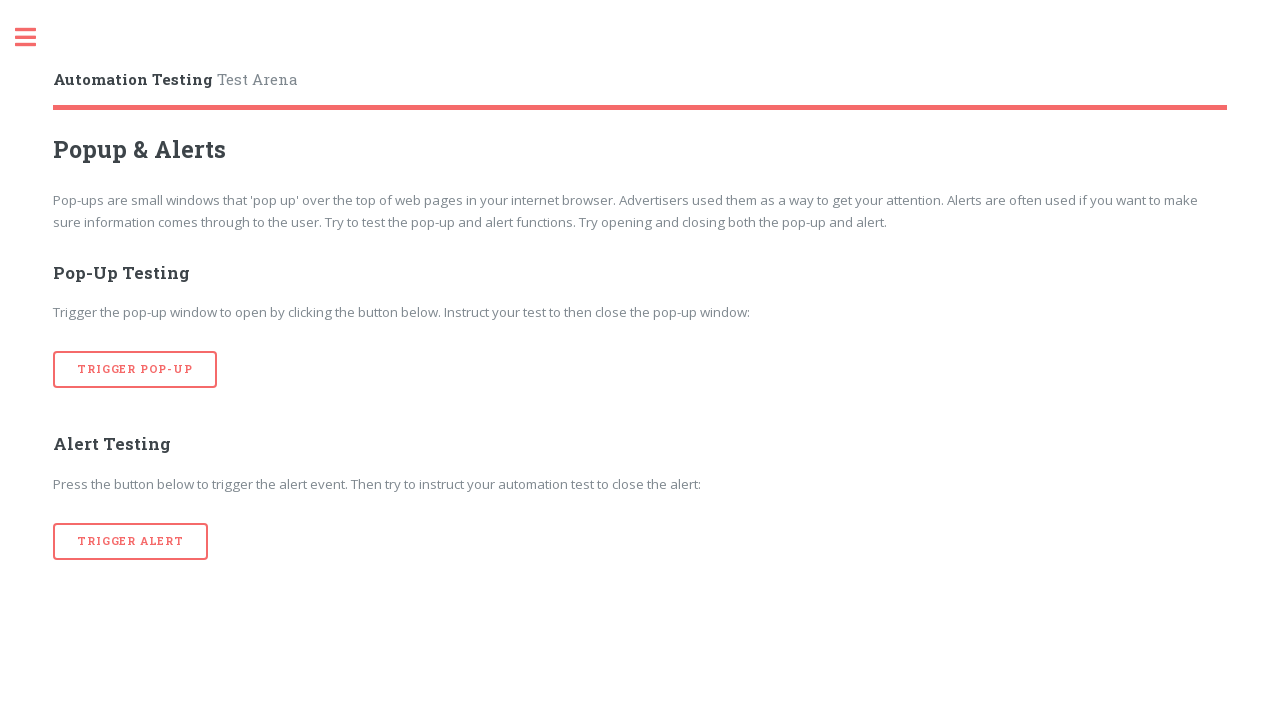

Clicked 'Trigger Alert' button at (131, 541) on xpath=//div[@class='row']//button[text()='Trigger Alert']
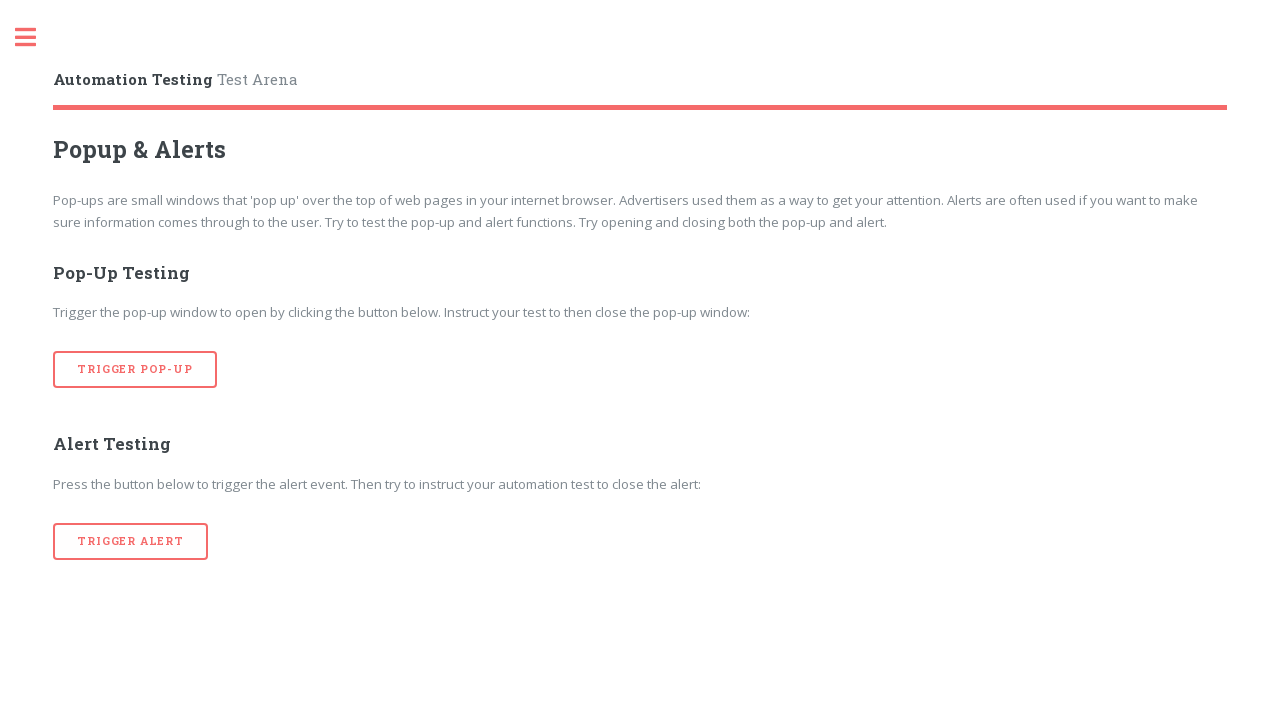

Waited for alert dialog to be handled
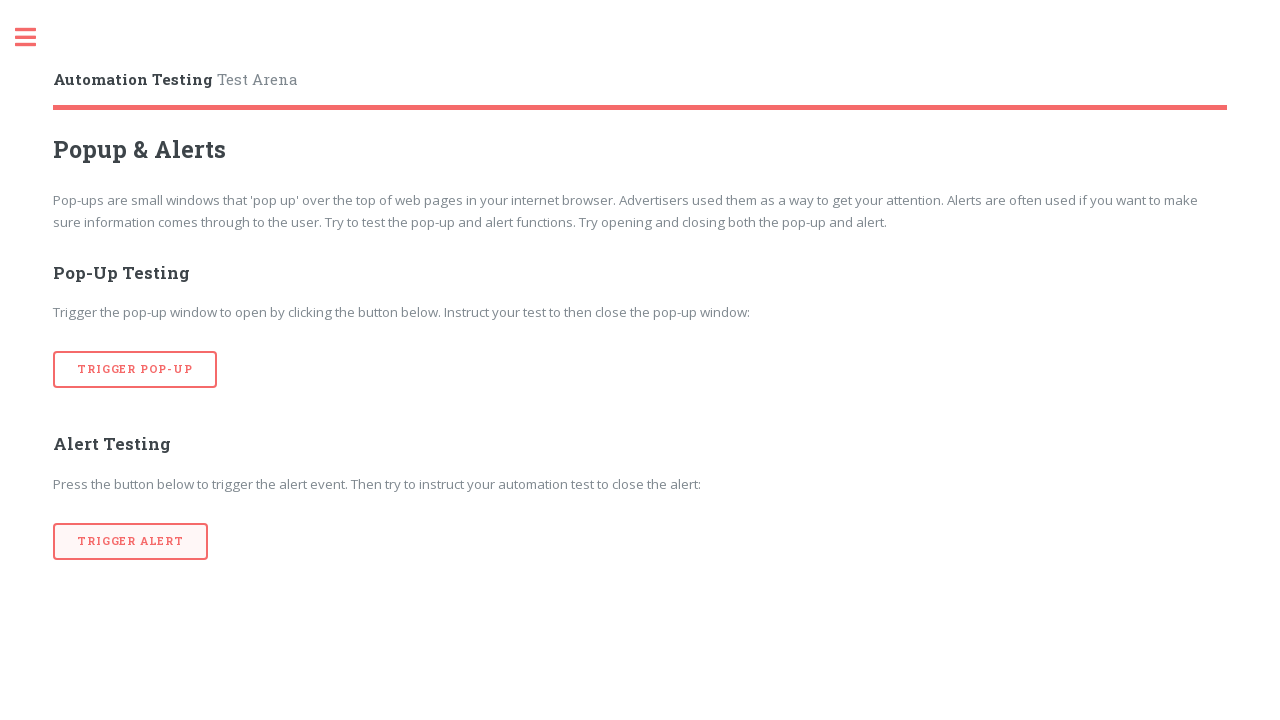

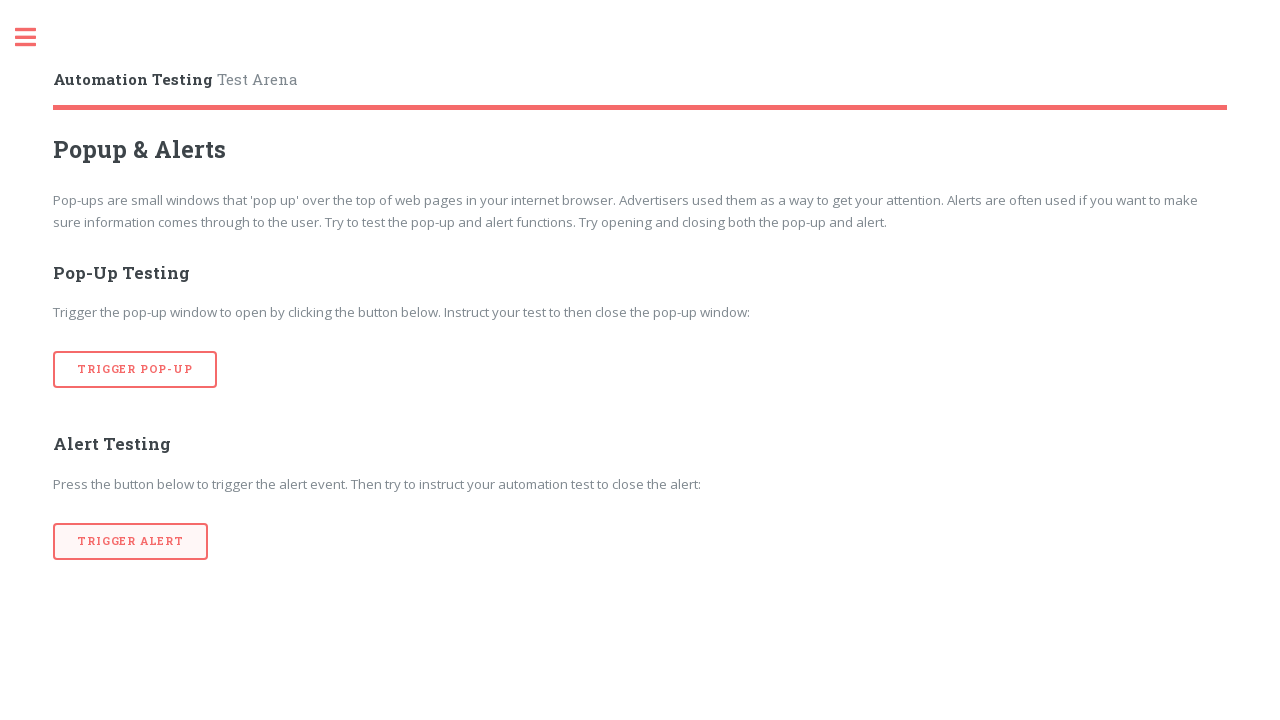